Performs a click-and-hold, move to target, then release action for drag and drop

Starting URL: https://crossbrowsertesting.github.io/drag-and-drop

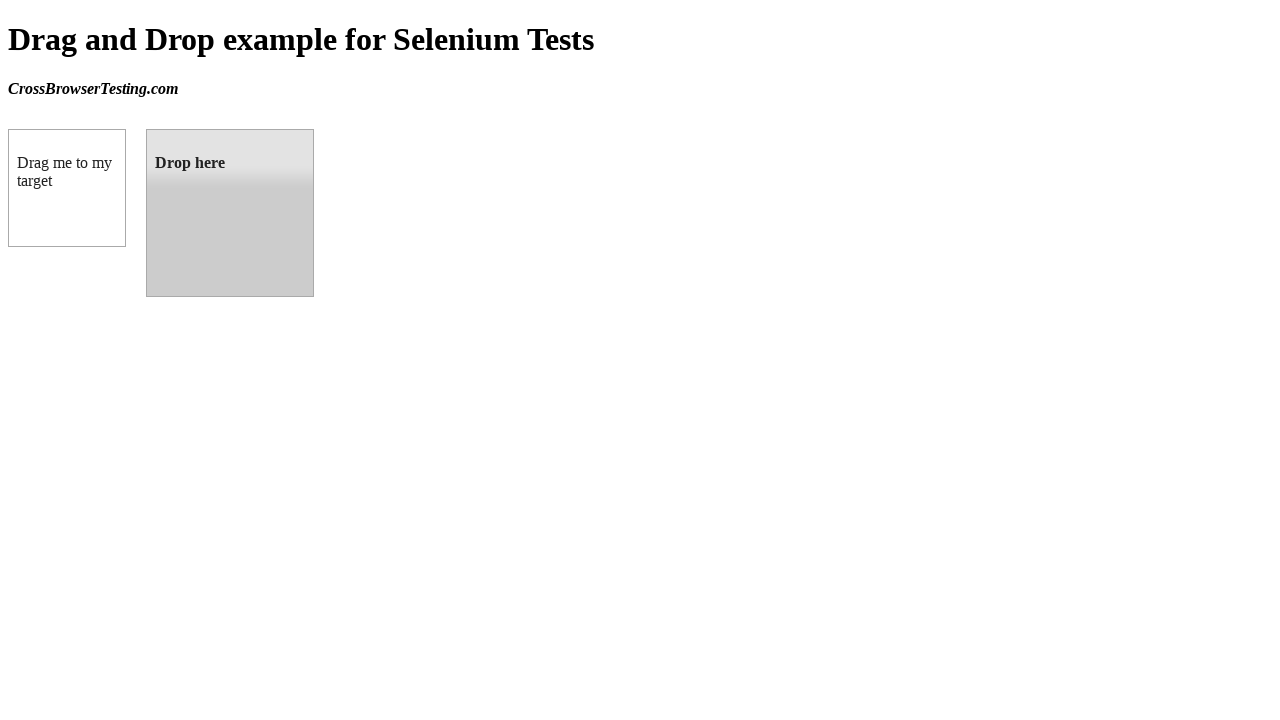

Located draggable source element
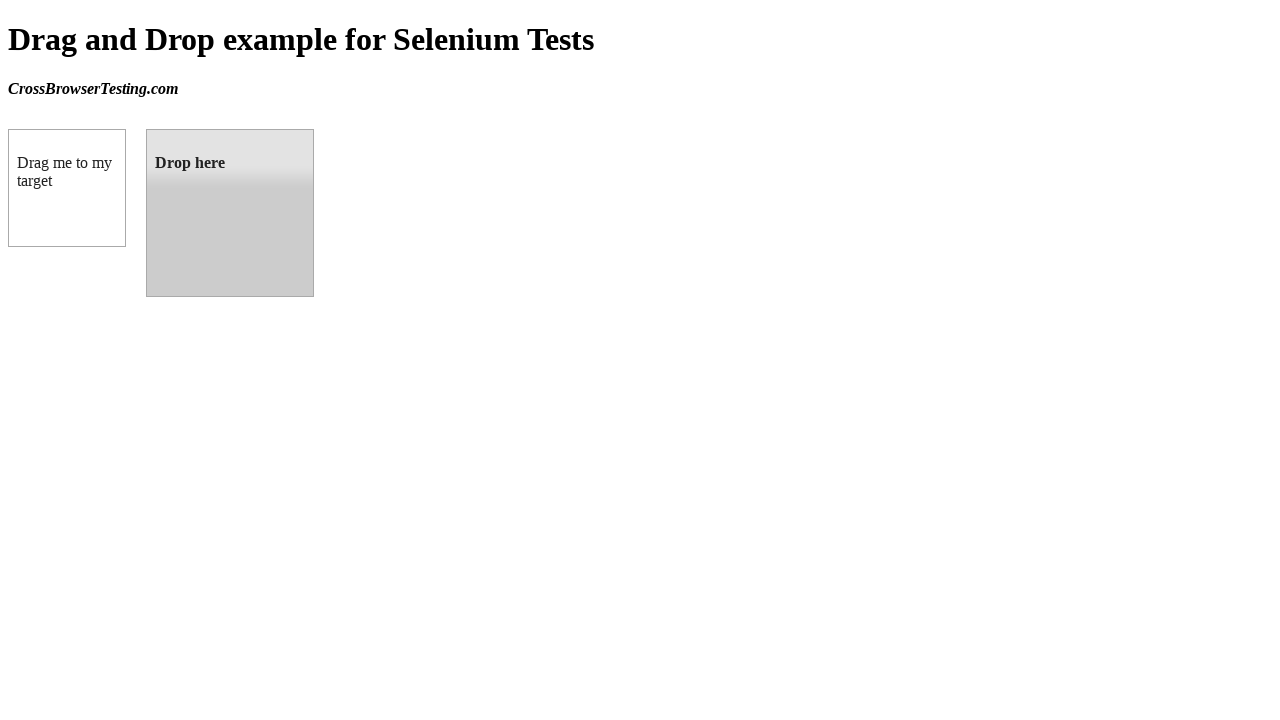

Located droppable target element
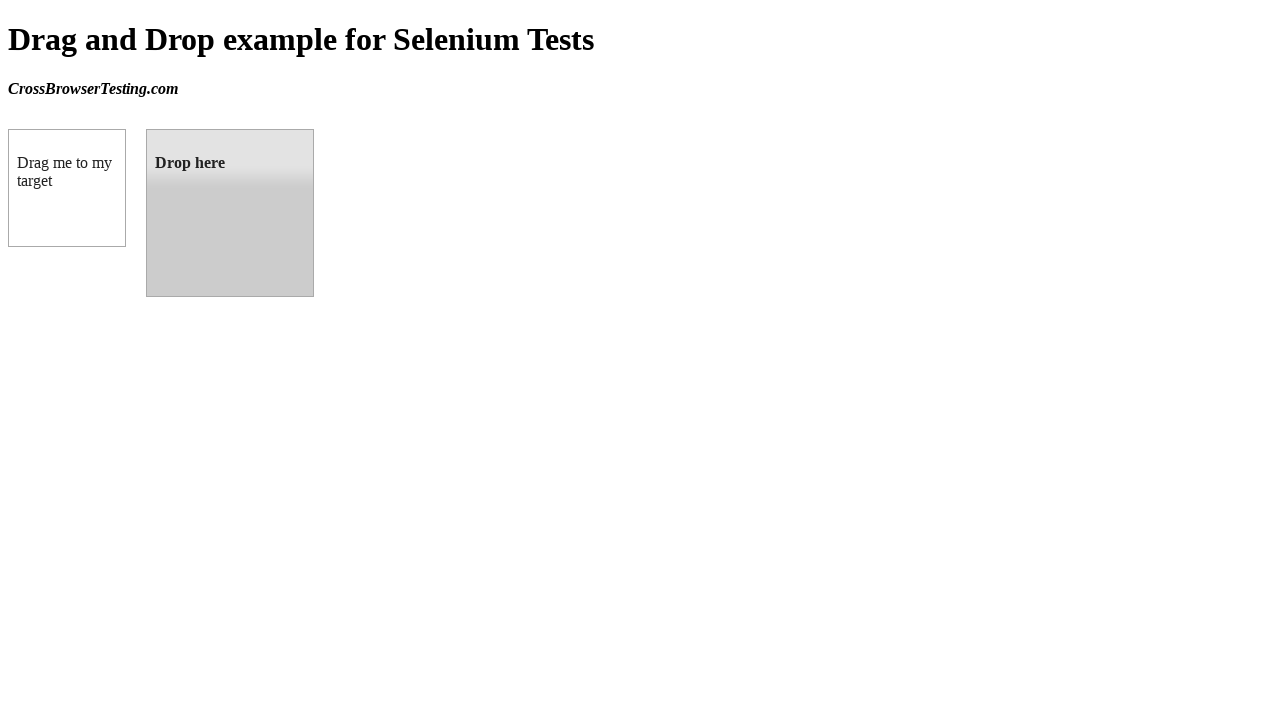

Retrieved source element bounding box
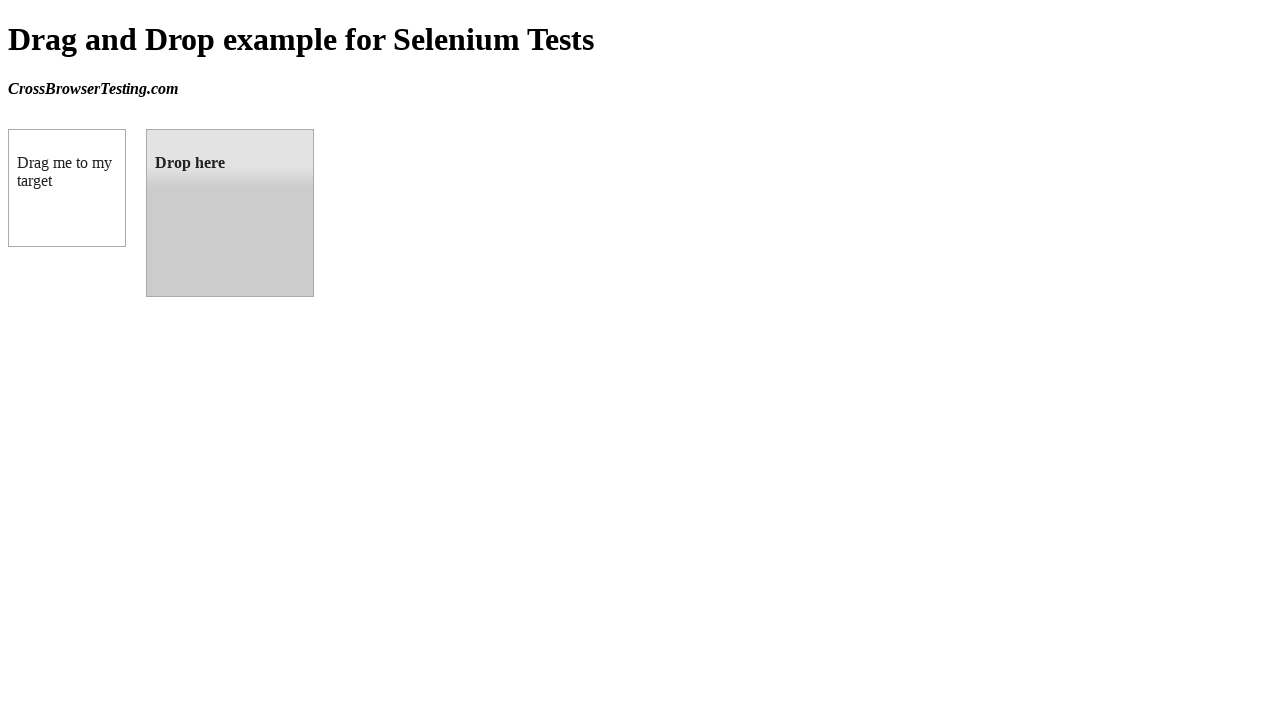

Retrieved target element bounding box
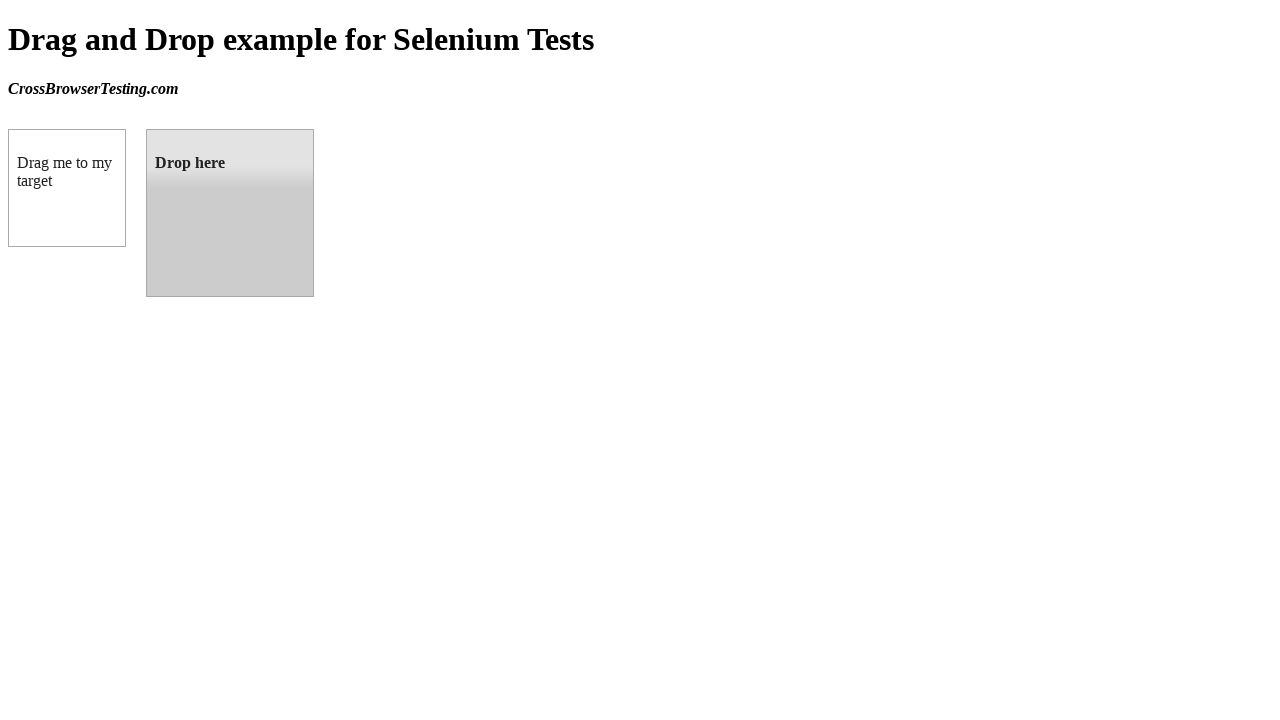

Moved mouse to center of draggable element at (67, 188)
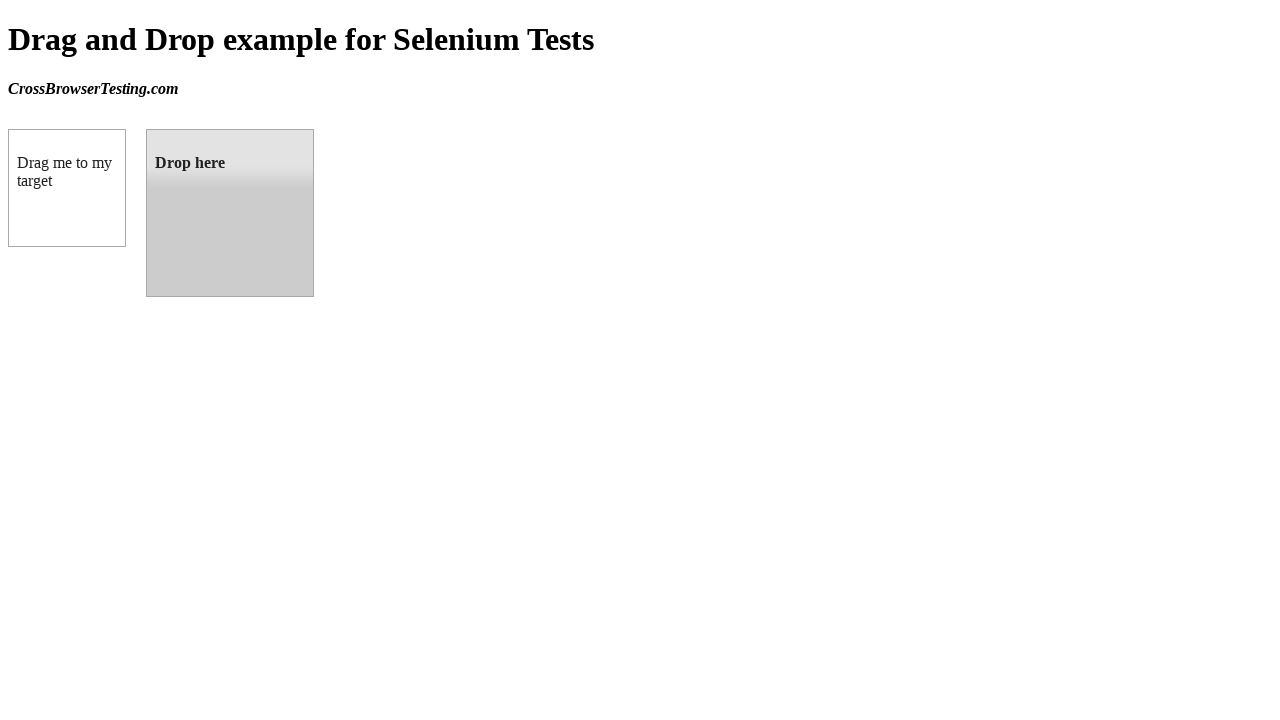

Pressed mouse button down on draggable element at (67, 188)
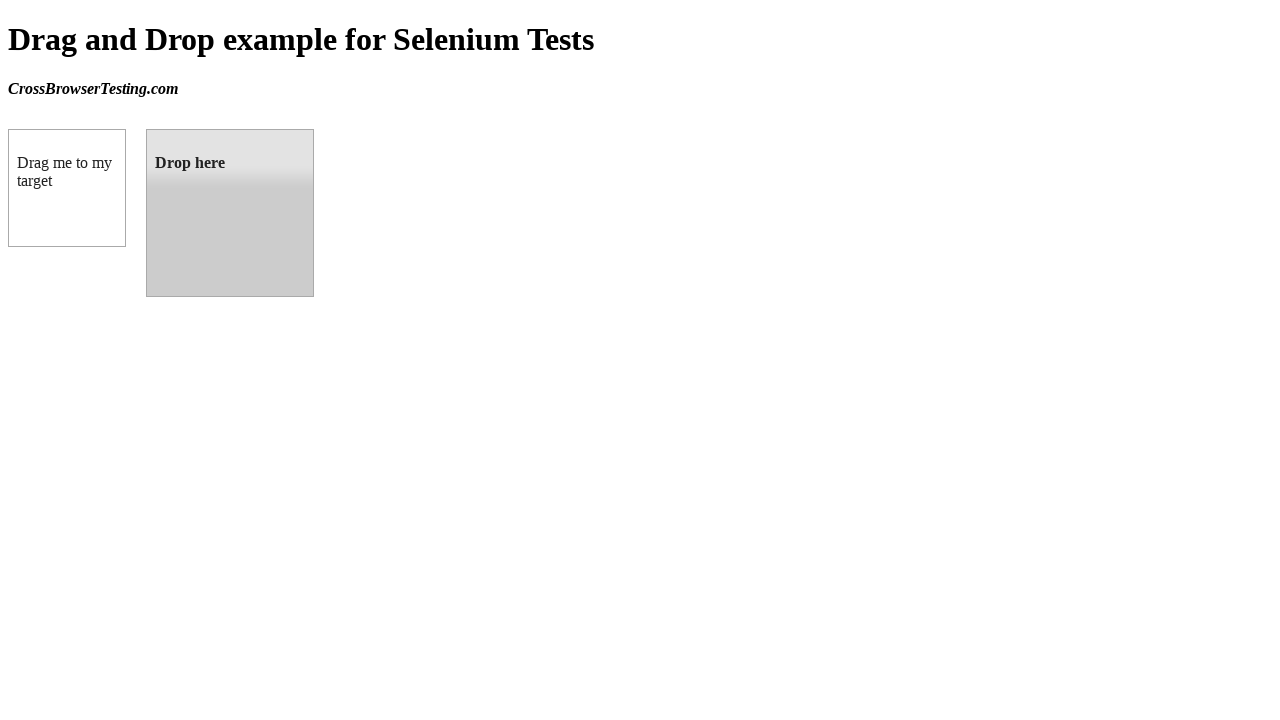

Moved mouse to center of droppable target element at (230, 213)
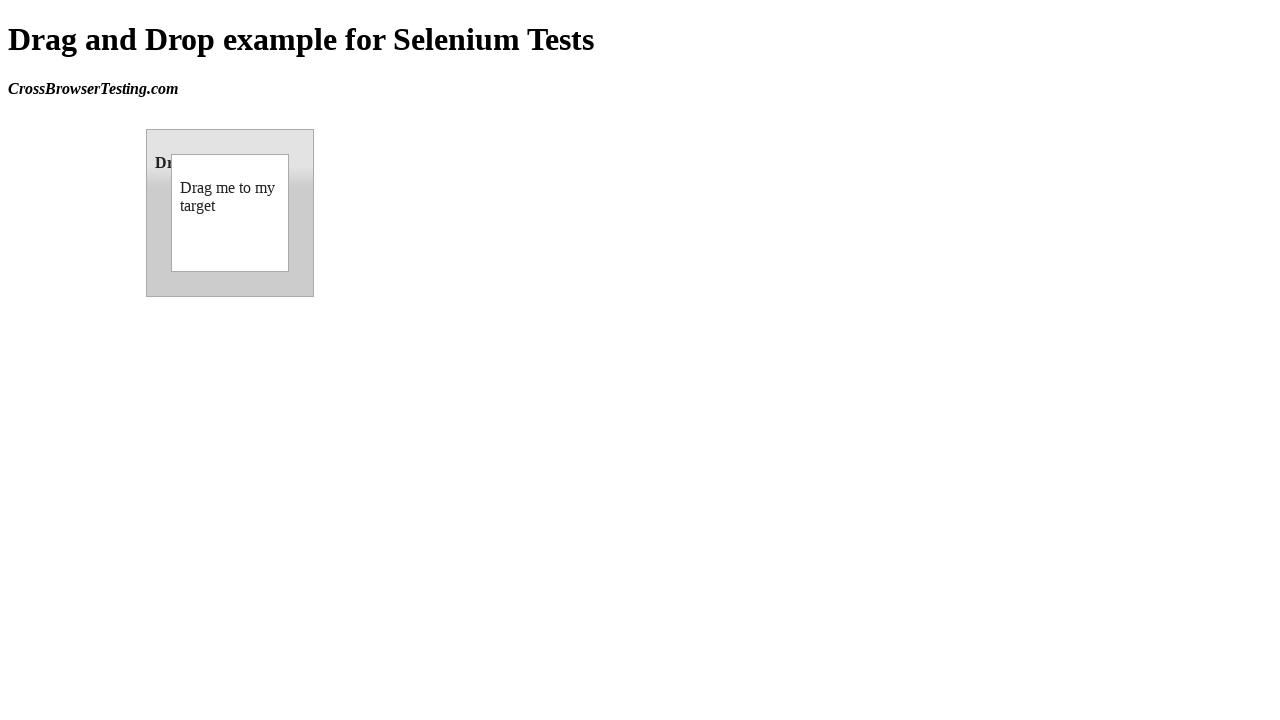

Released mouse button to complete drag and drop at (230, 213)
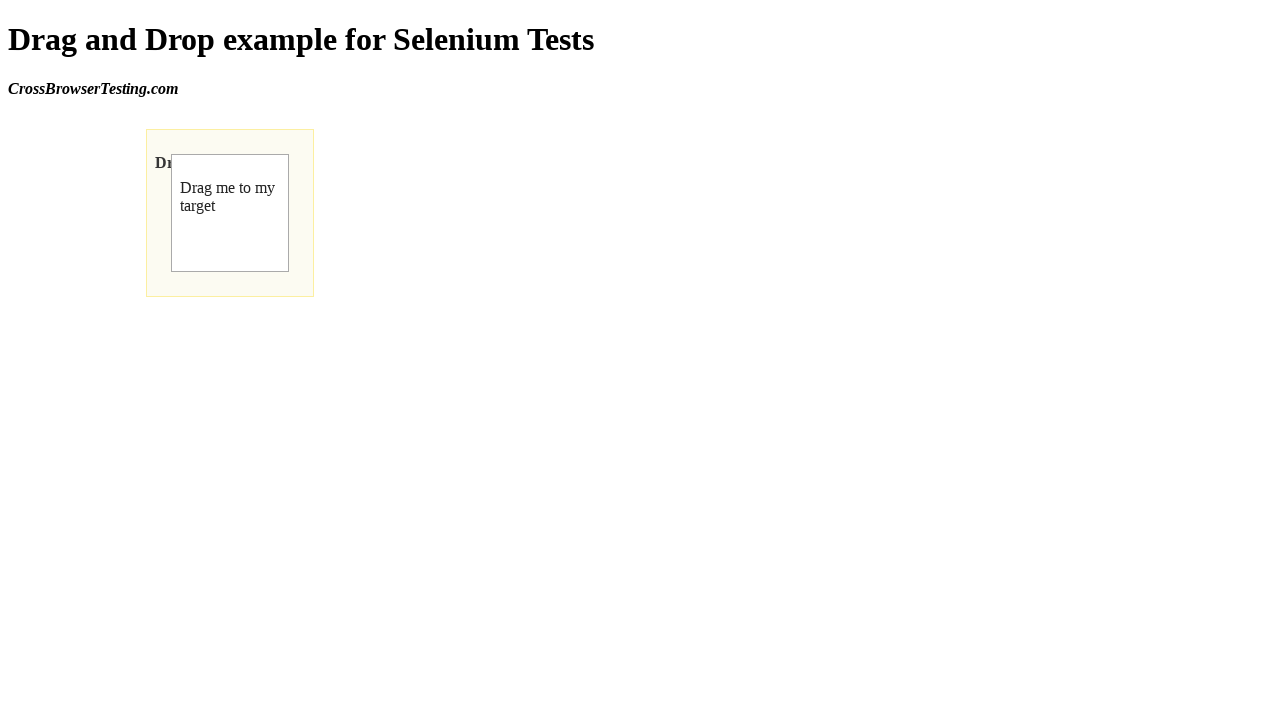

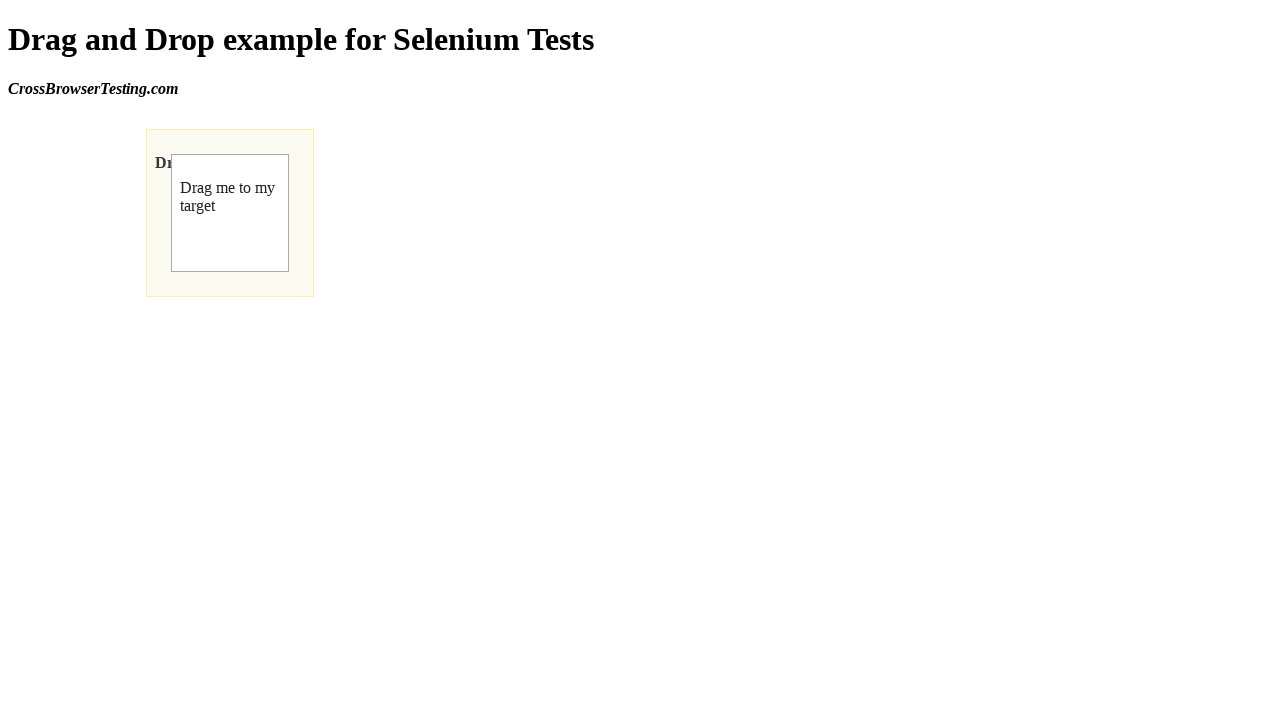